Tests multi-select dropdown functionality by selecting and deselecting various options using different methods (by text, index, and value)

Starting URL: https://v1.training-support.net/selenium/selects

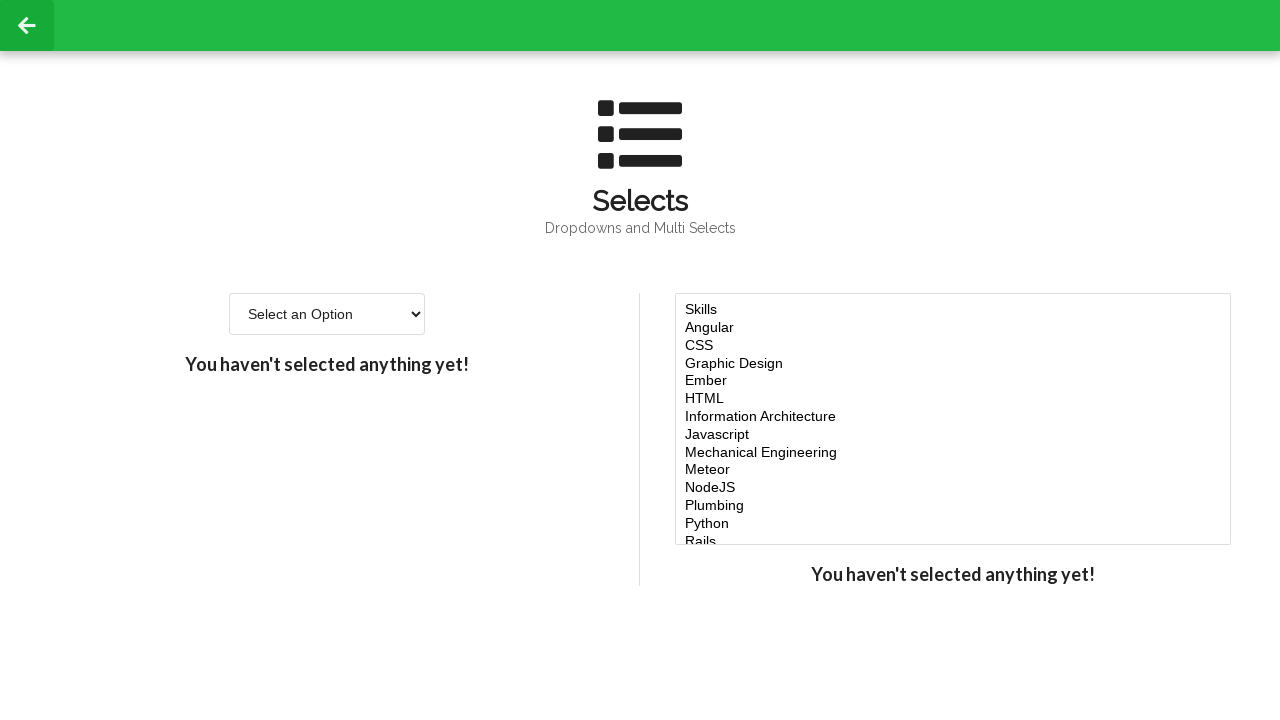

Located the multi-select dropdown element
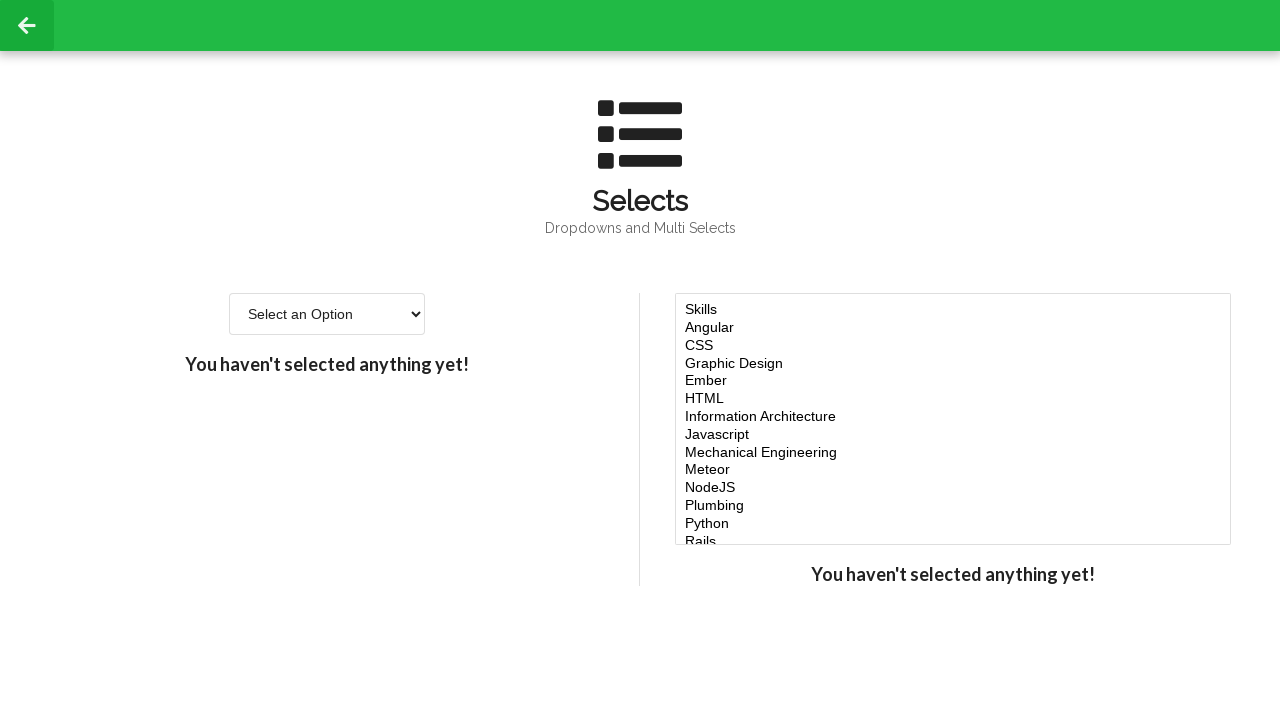

Selected 'Javascript' option by visible text on #multi-select
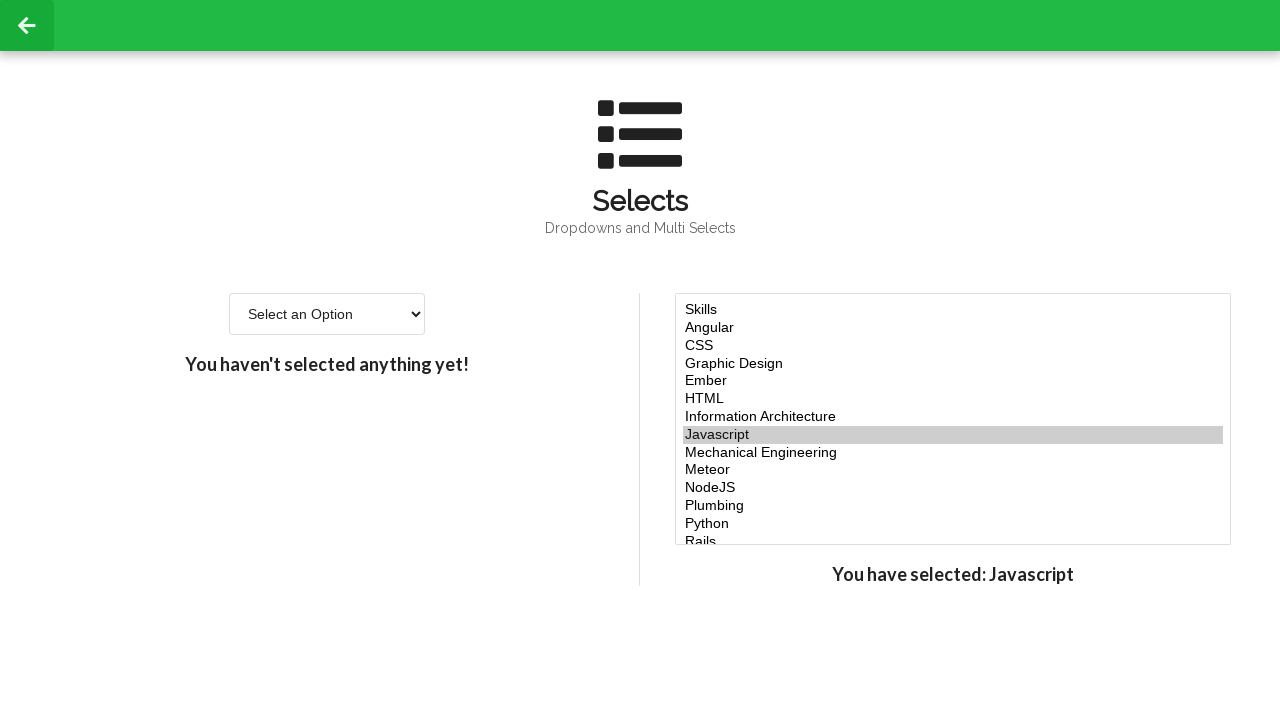

Retrieved all option elements from multi-select dropdown
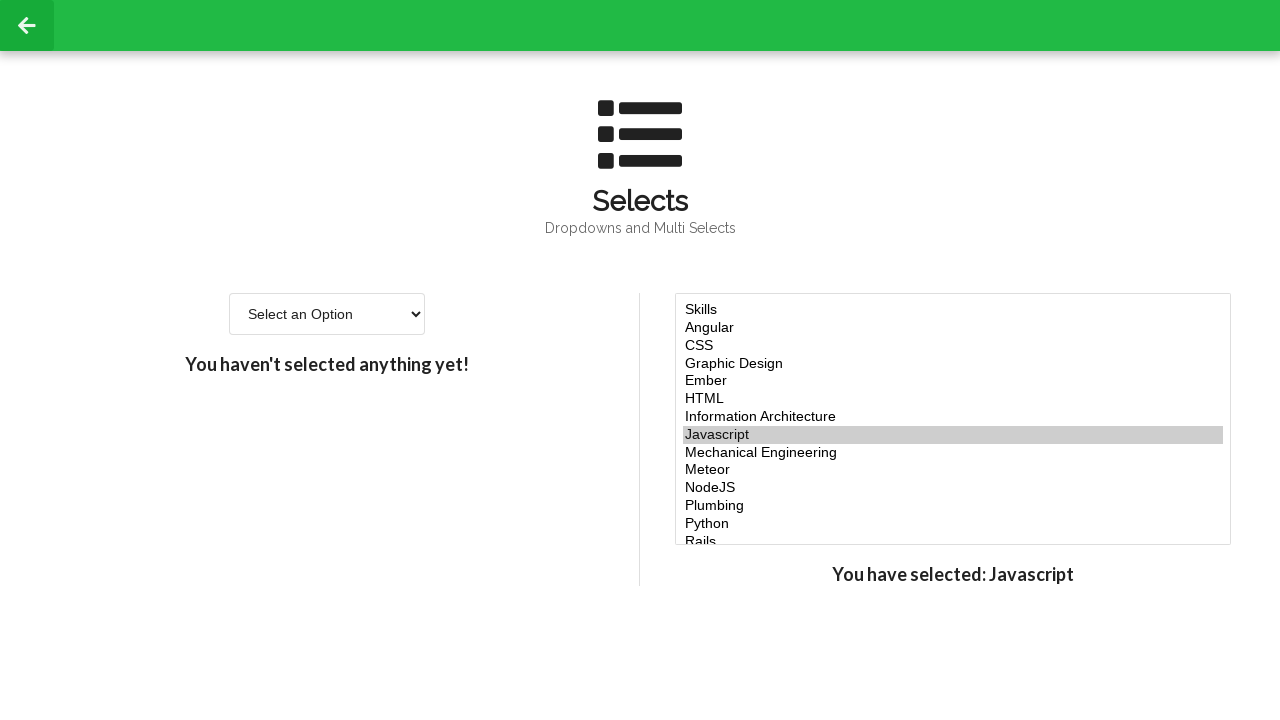

Selected options at indices 3, 4, and 5 by their values on #multi-select
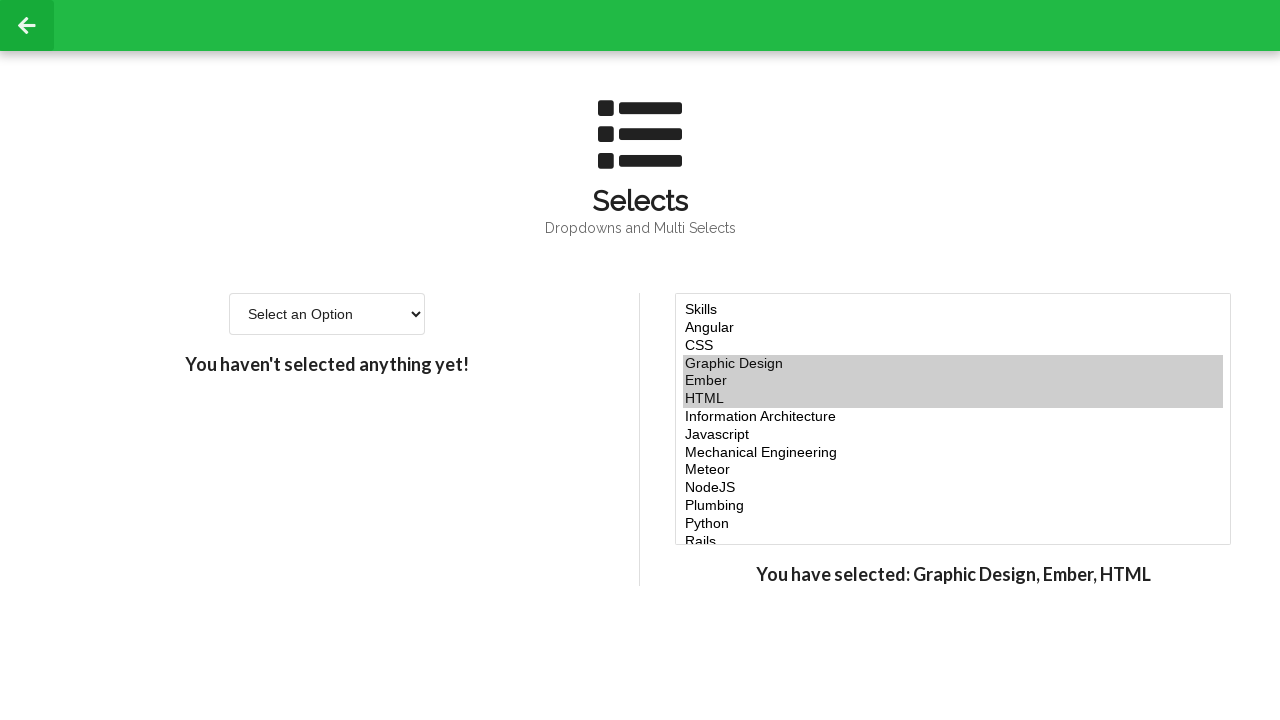

Selected 'node' option by value on #multi-select
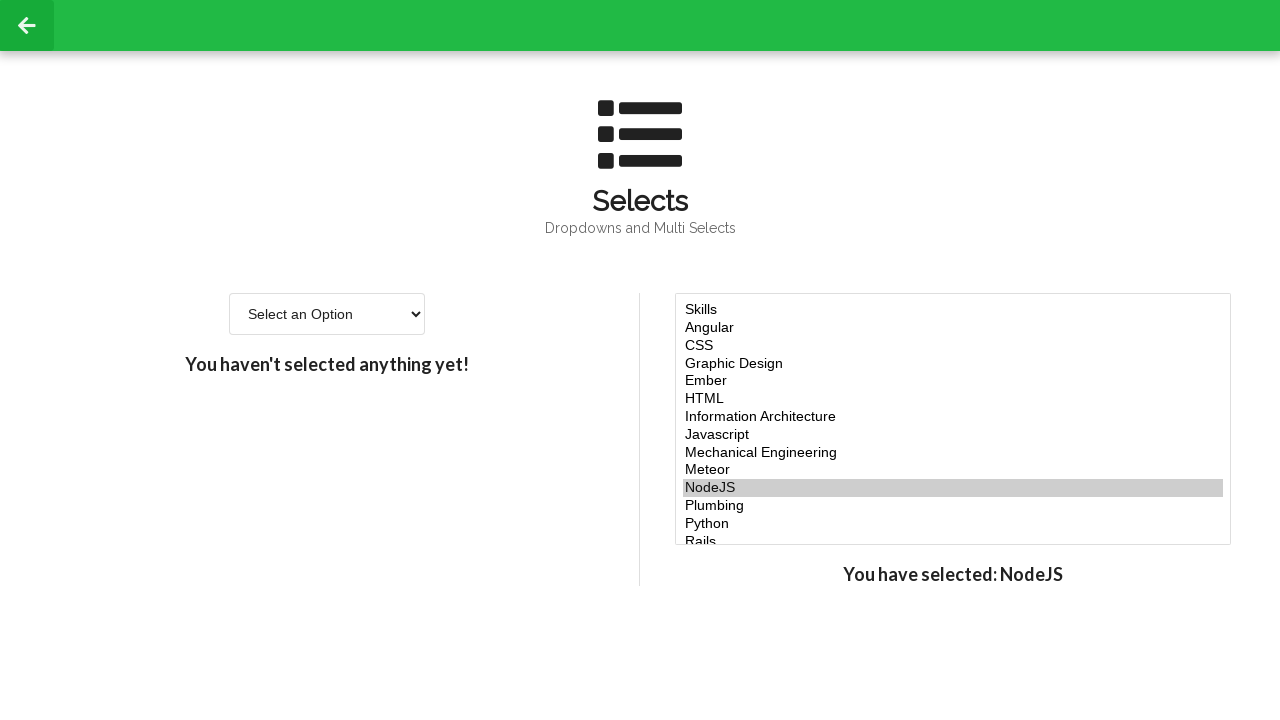

Retrieved current selections from multi-select dropdown
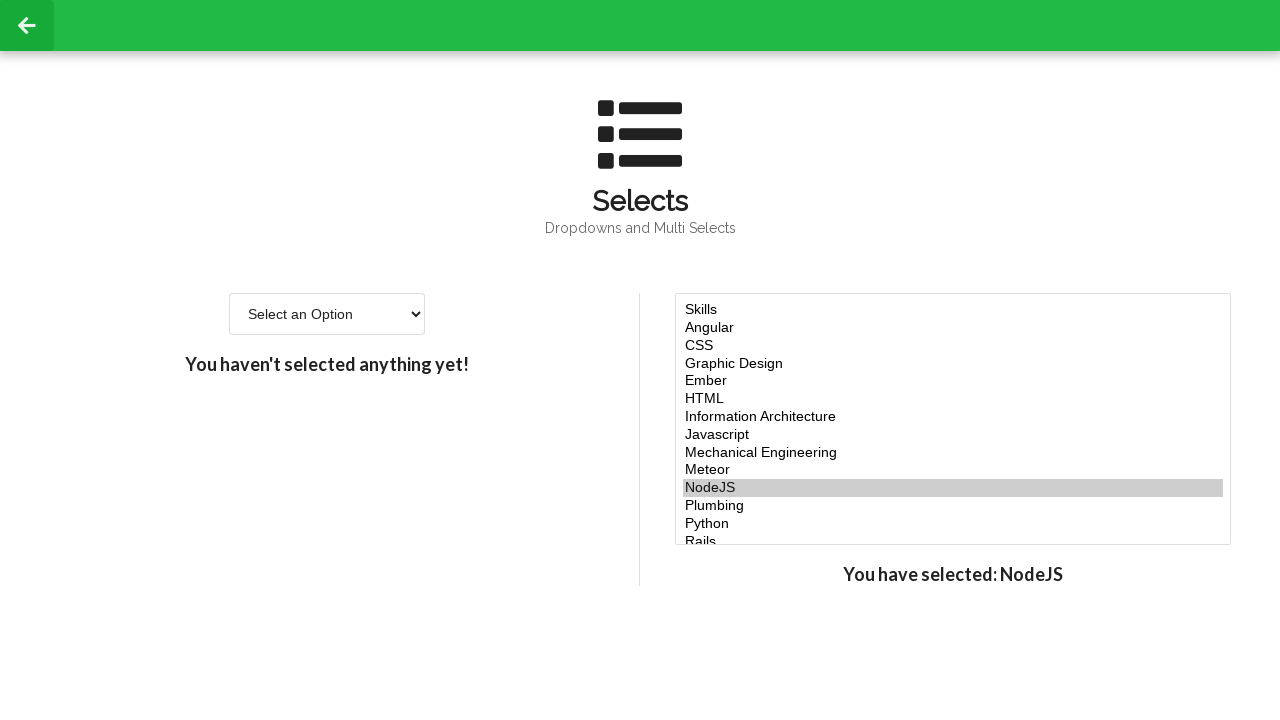

Retrieved value of option at index 5 (6th child)
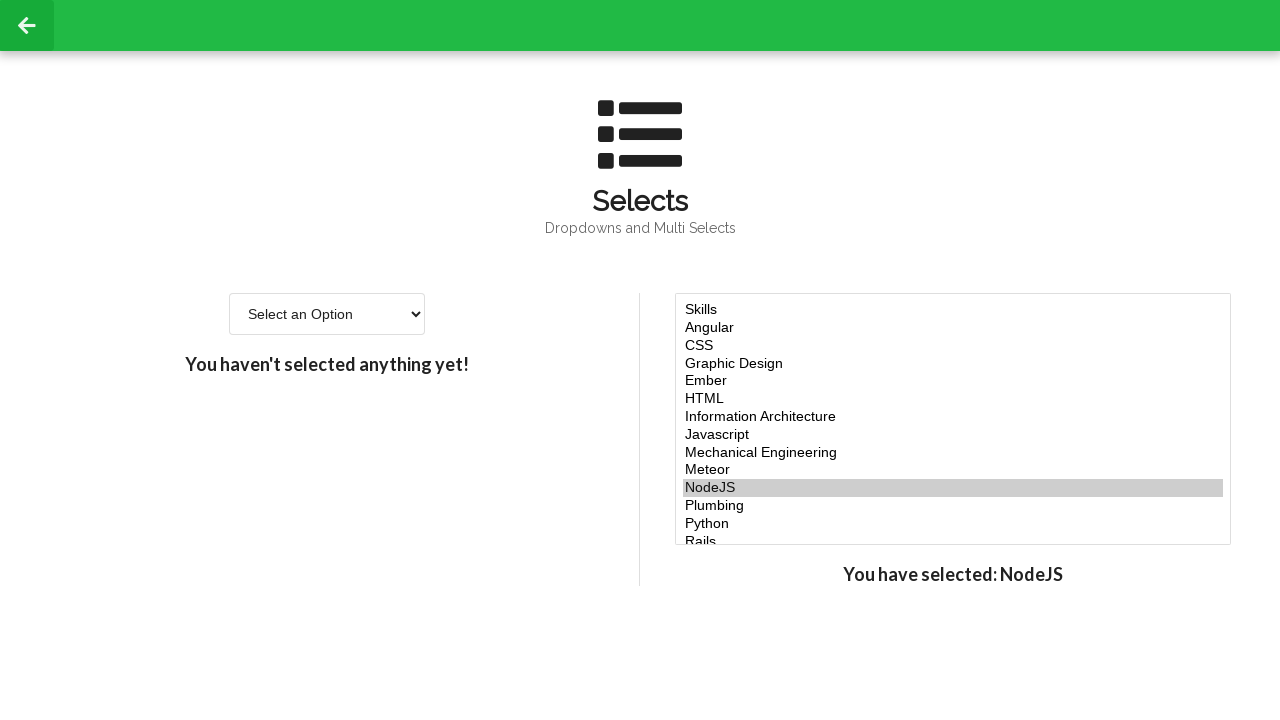

Updated multi-select dropdown with modified selections on #multi-select
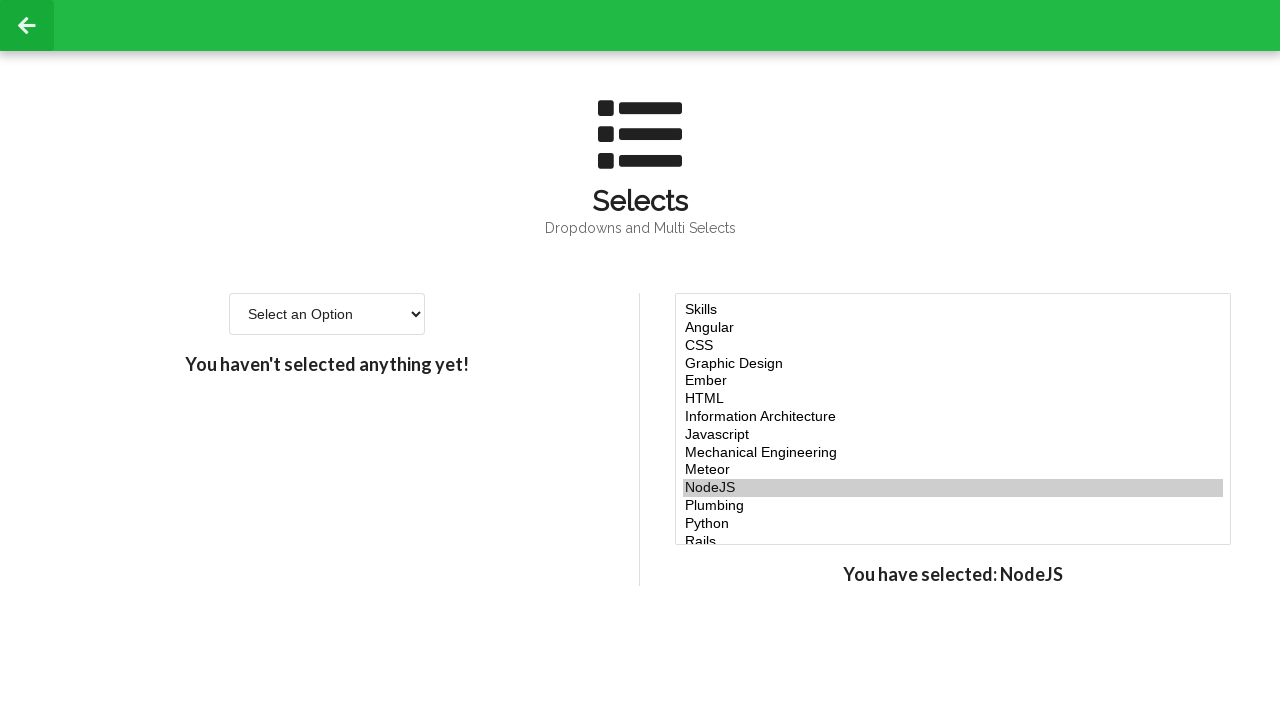

Retrieved text of all currently selected options
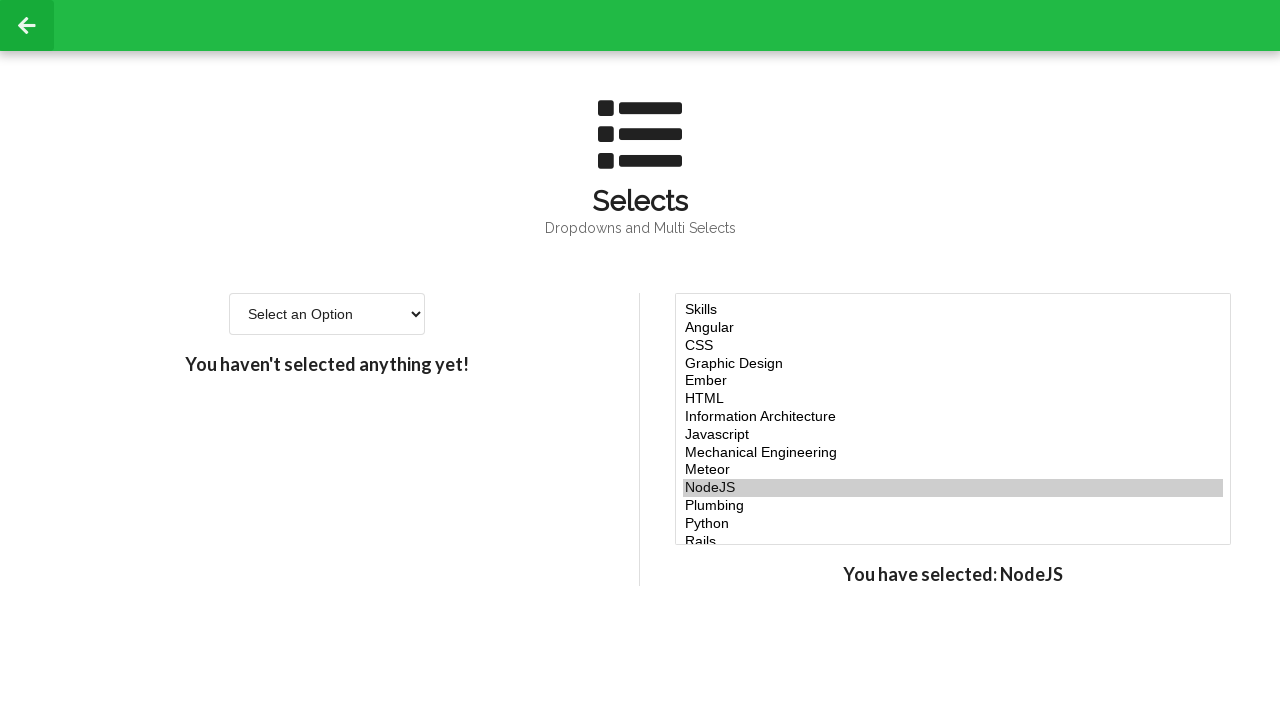

Verified selected option: NodeJS
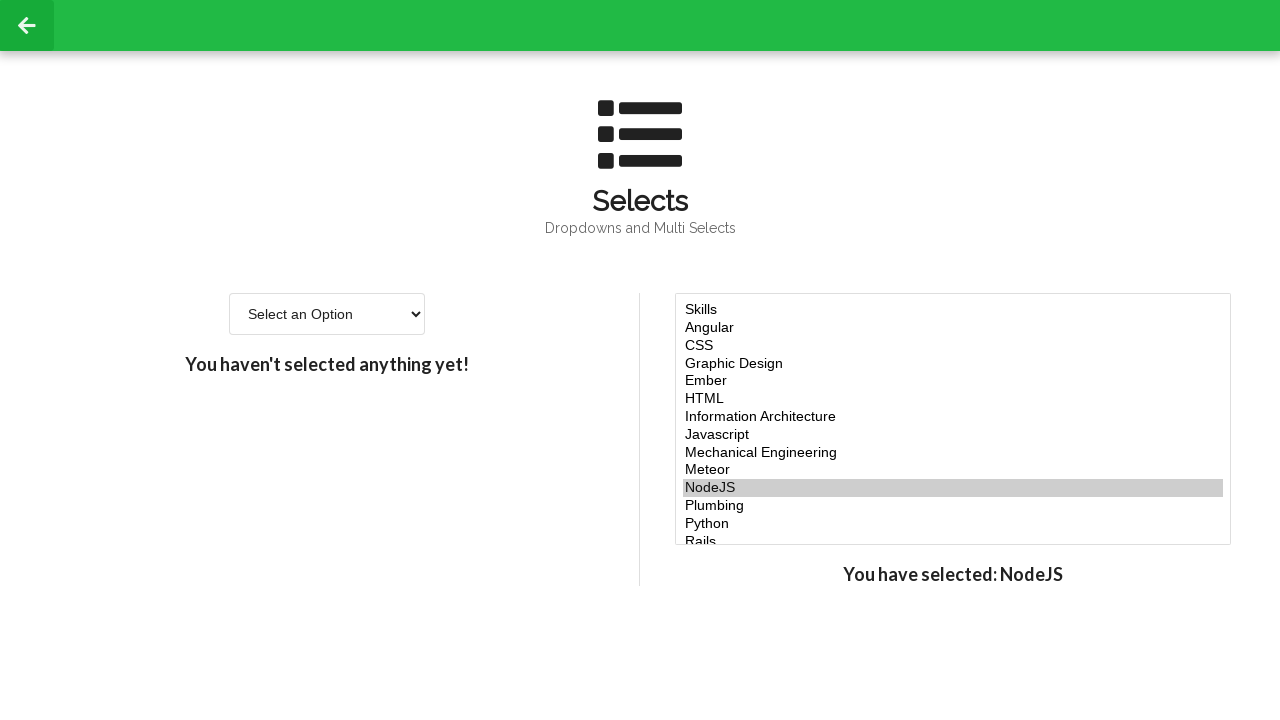

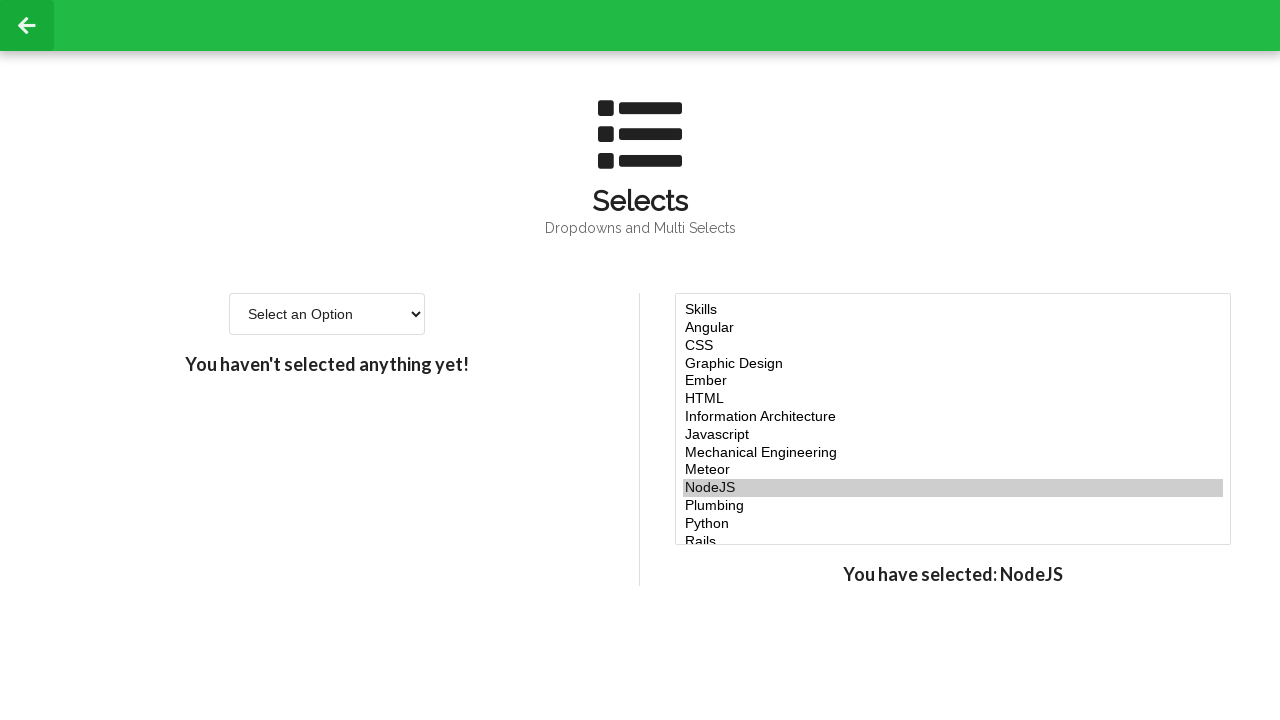